Tests a registration form by filling in personal details (name, address, email, phone), selecting gender and hobbies, and choosing a skill from a dropdown menu.

Starting URL: http://demo.automationtesting.in/Register.html

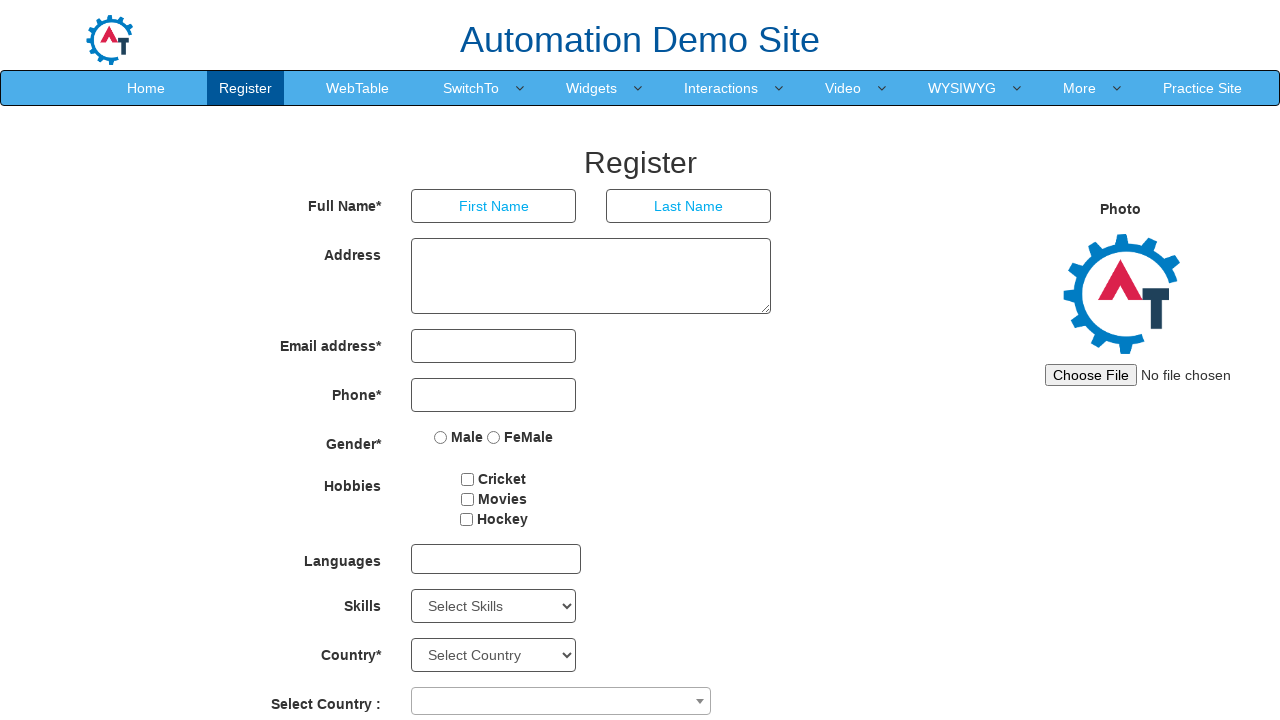

Filled first name field with 'Jhalk' on //html[1]/body[1]/section[1]/div[1]/div[1]/div[2]/form[1]/div[1]/div[1]/input[1]
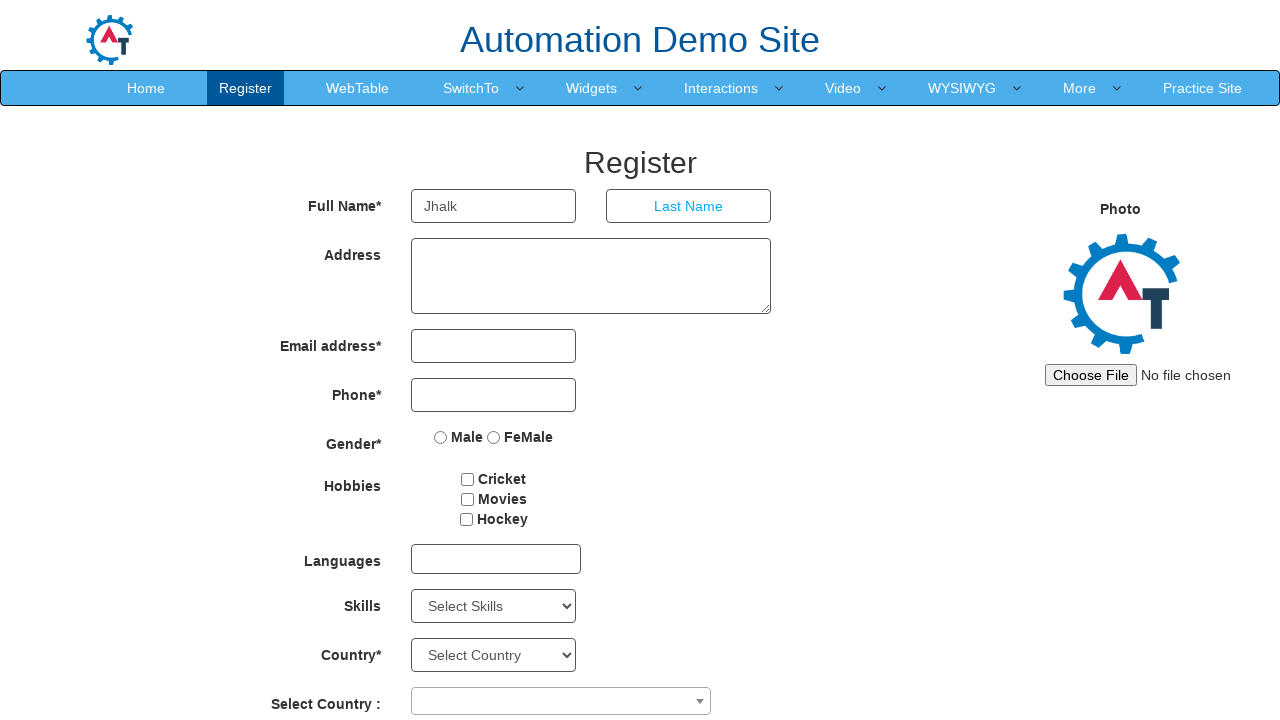

Filled last name field with 'Roy' on //html[1]/body[1]/section[1]/div[1]/div[1]/div[2]/form[1]/div[1]/div[2]/input[1]
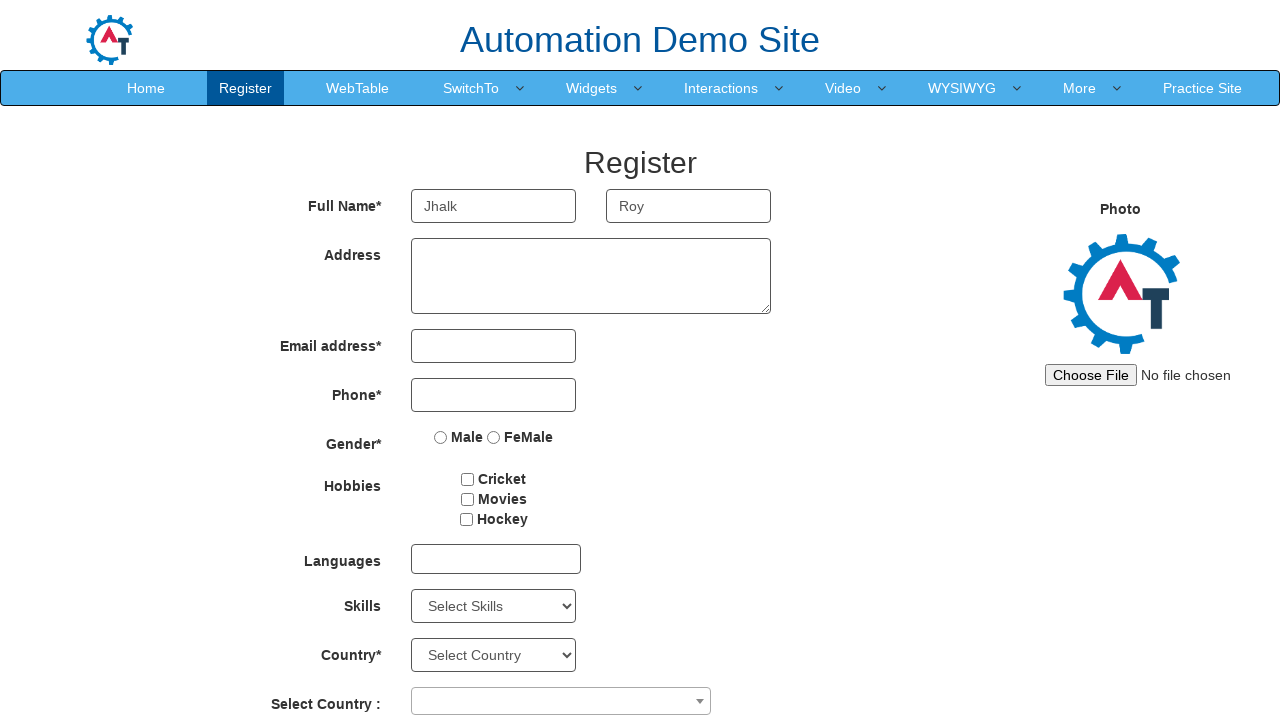

Filled address field with '2035 powell ave' on //body/section[@id='section']/div[1]/div[1]/div[2]/form[1]/div[2]/div[1]/textare
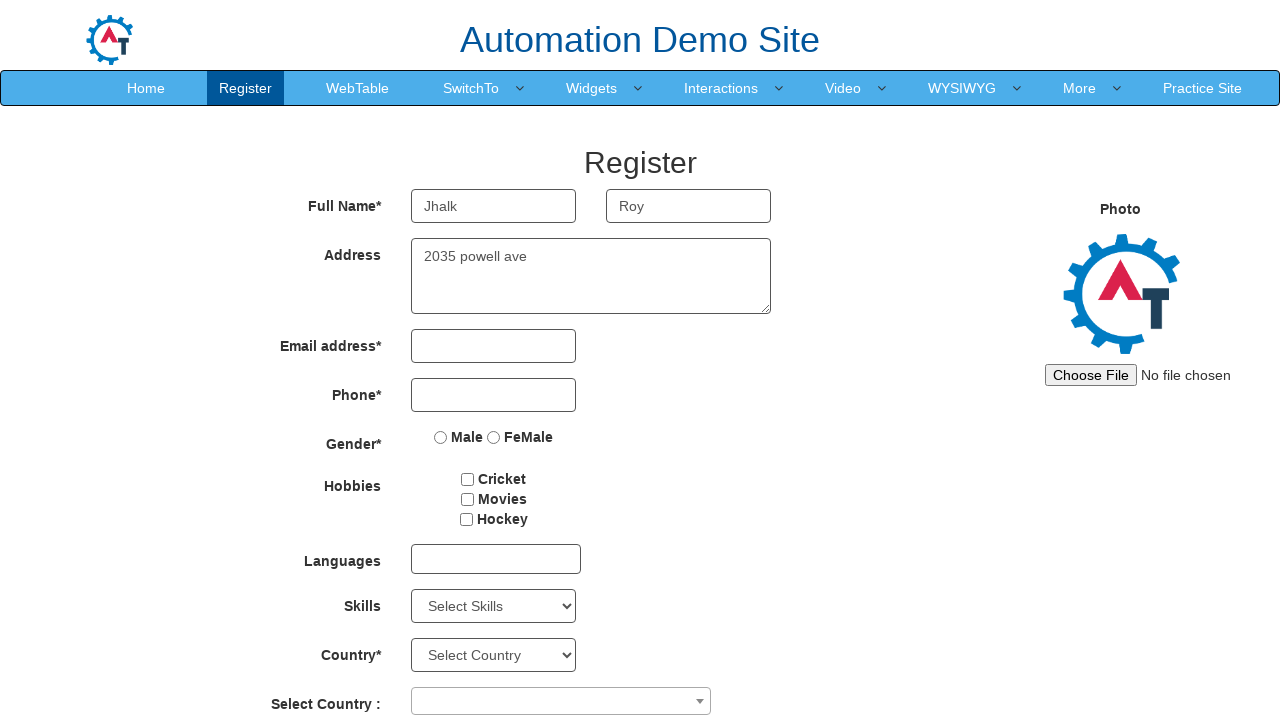

Filled email field with 'jhalaRoyyy@gmail.com' on //body/section[@id='section']/div[1]/div[1]/div[2]/form[1]/div[3]/div[1]/input[1
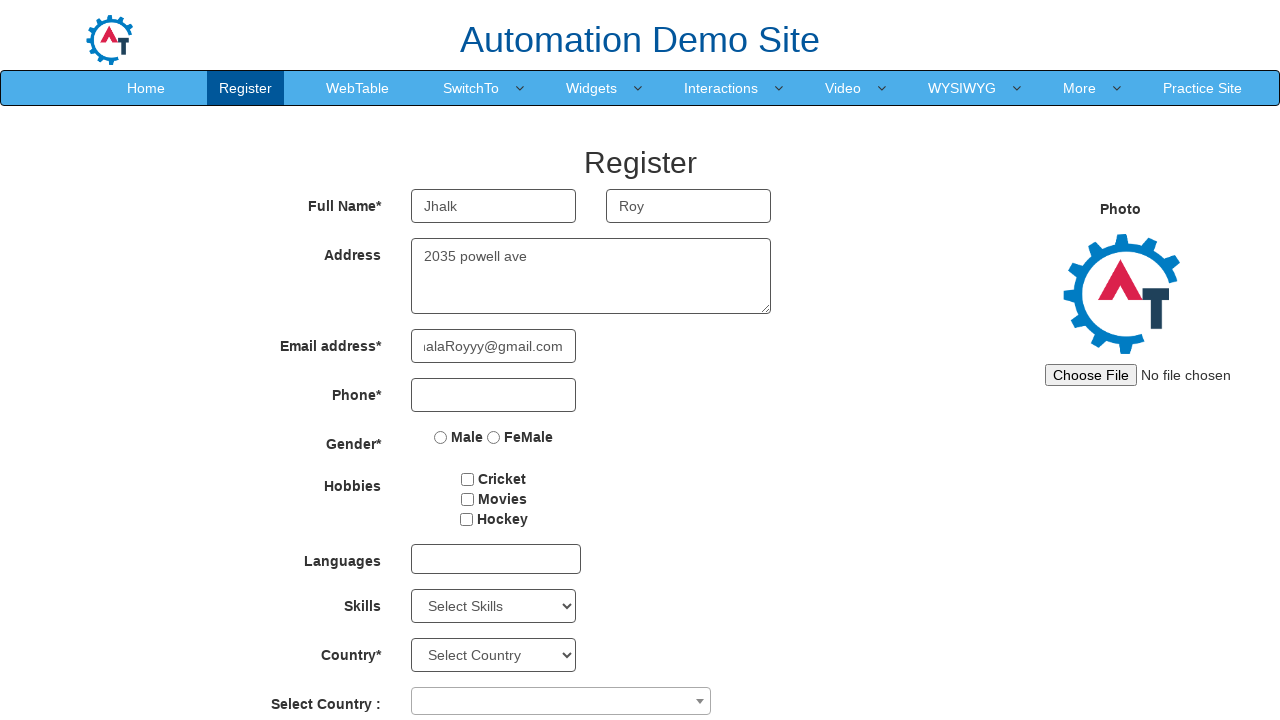

Filled phone field with '623663562536' on //body/section[@id='section']/div[1]/div[1]/div[2]/form[1]/div[4]/div[1]/input[1
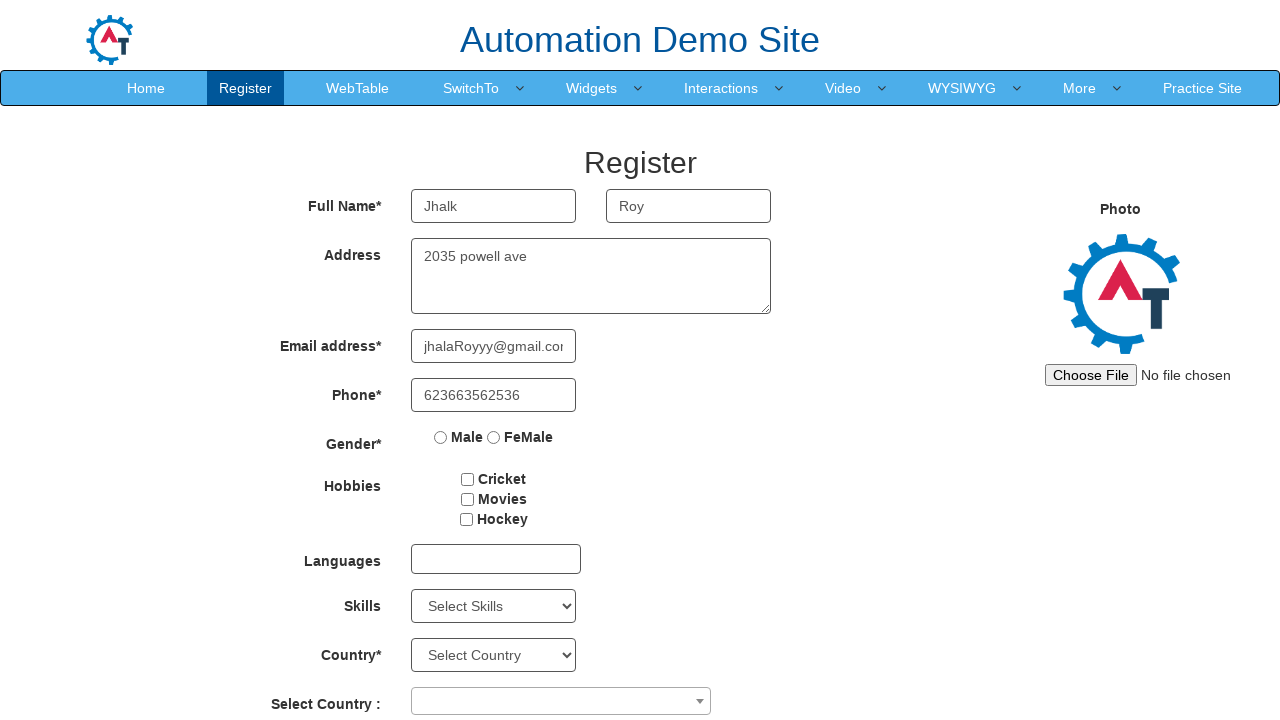

Selected Male gender radio button at (441, 437) on xpath=//body/section[@id='section']/div[1]/div[1]/div[2]/form[1]/div[5]/div[1]/l
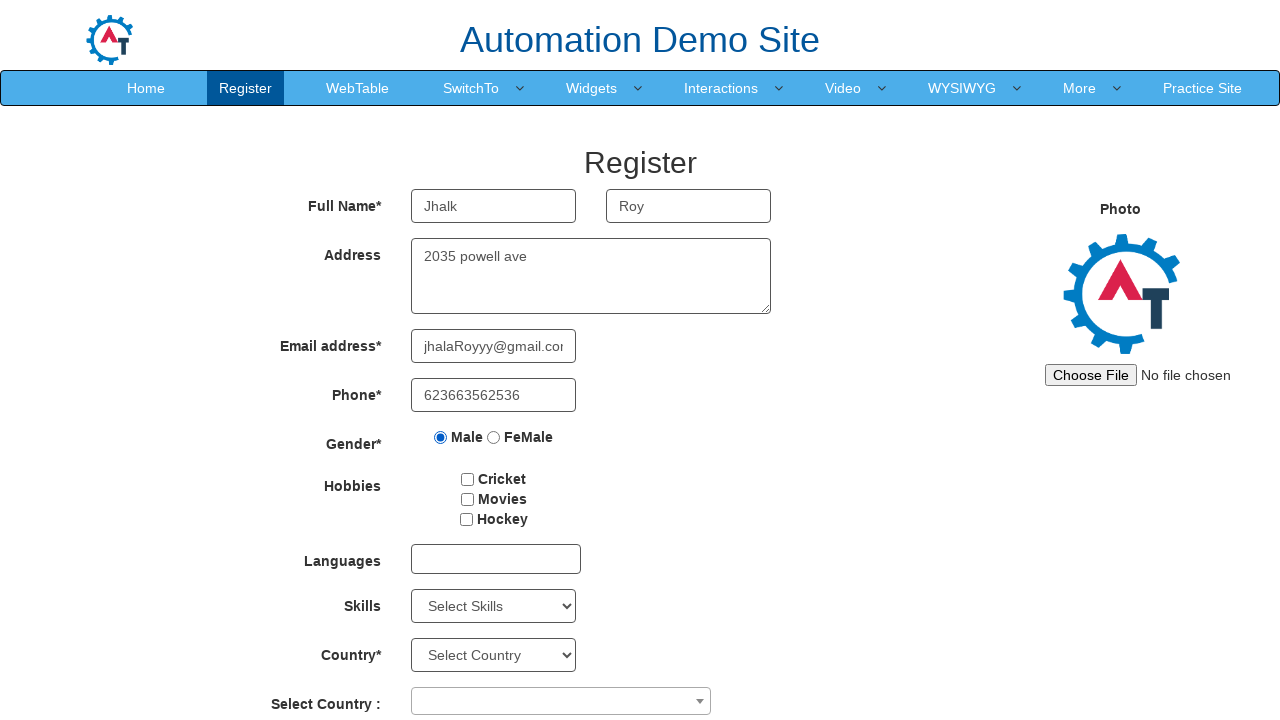

Selected hobby checkbox at (468, 479) on #checkbox1
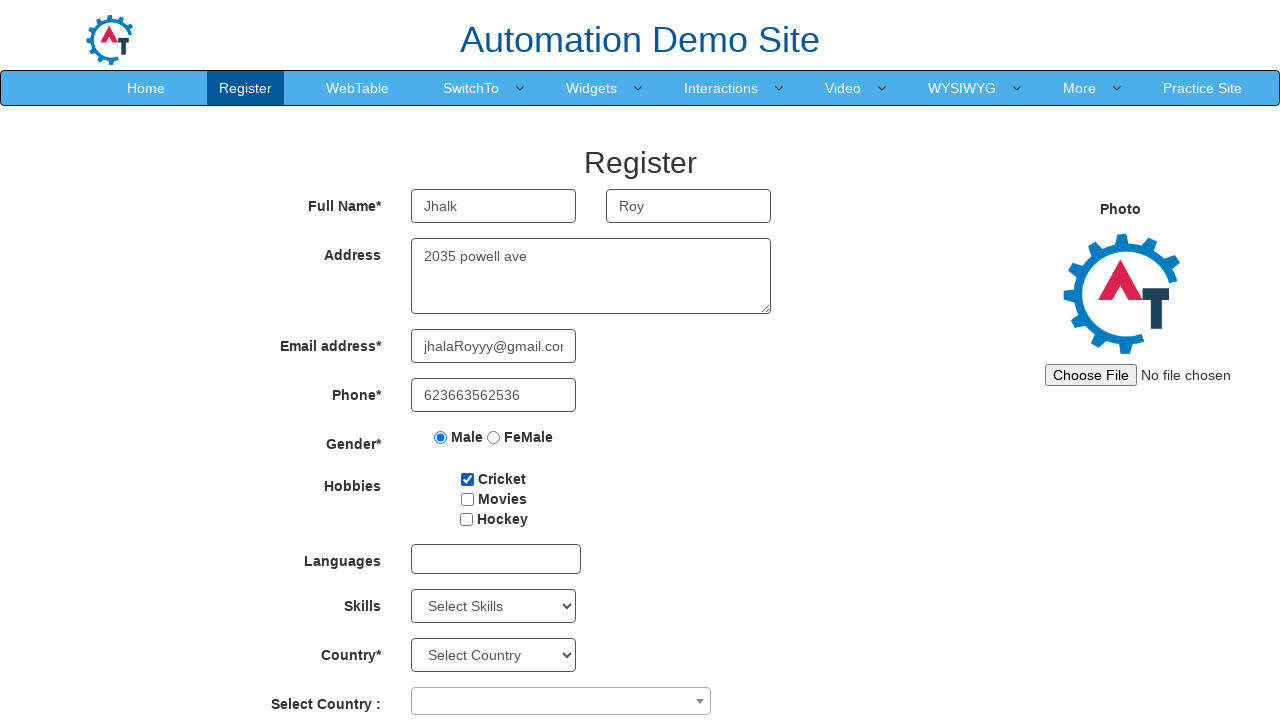

Selected 'Android' from Skills dropdown menu on #Skills
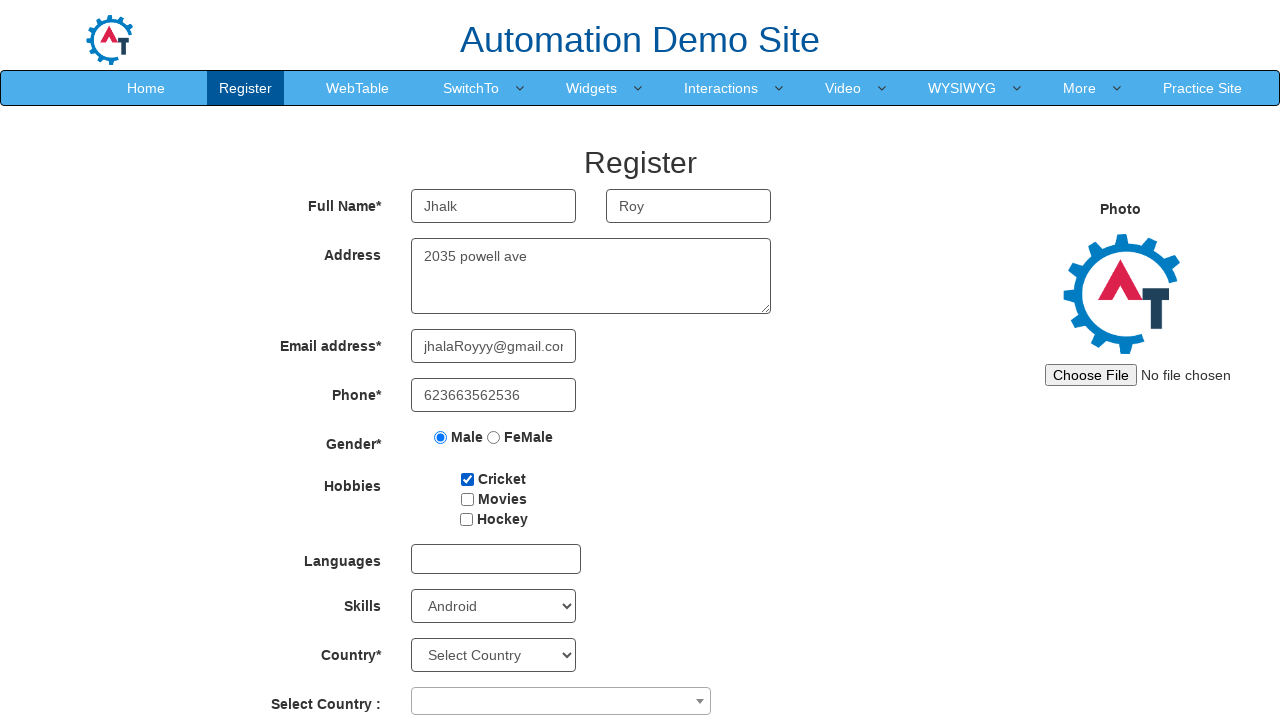

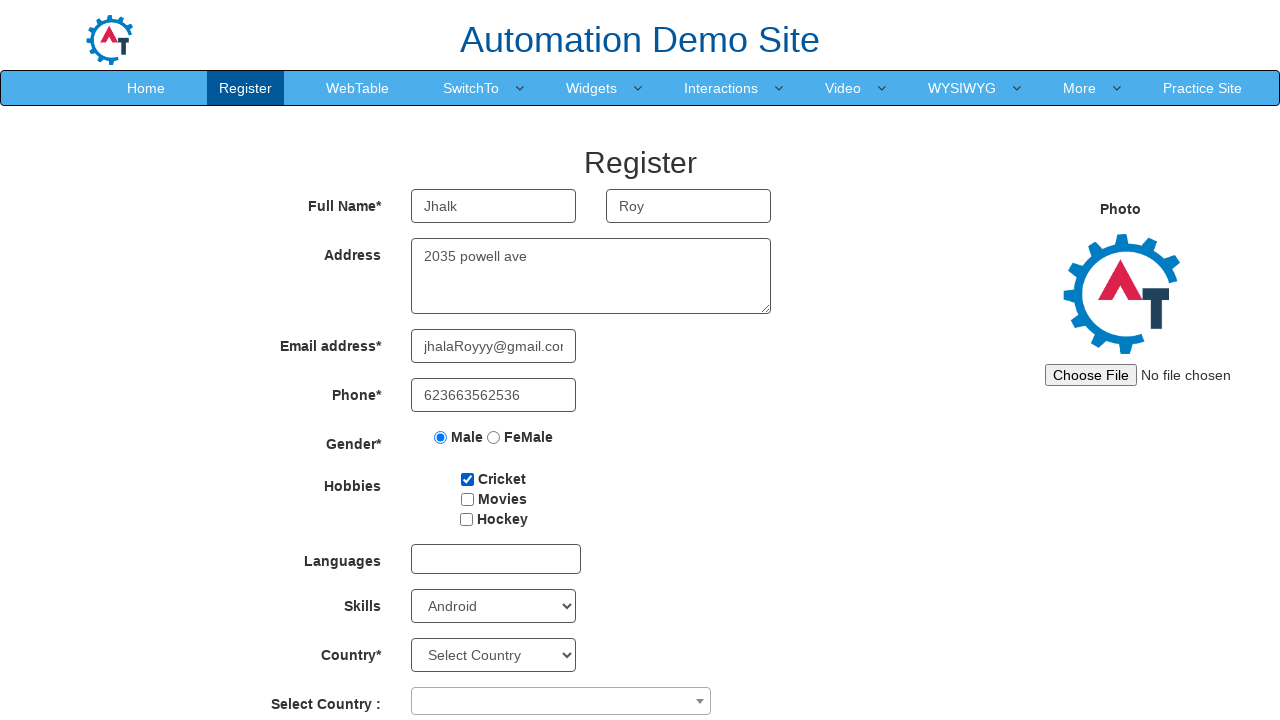